Demonstrates browser navigation commands by opening an initial page, retrieving page information (title, URL), then opening a second page in a new tab and switching back to the original window.

Starting URL: https://opensource-demo.orangehrmlive.com/web/index.php/auth/login

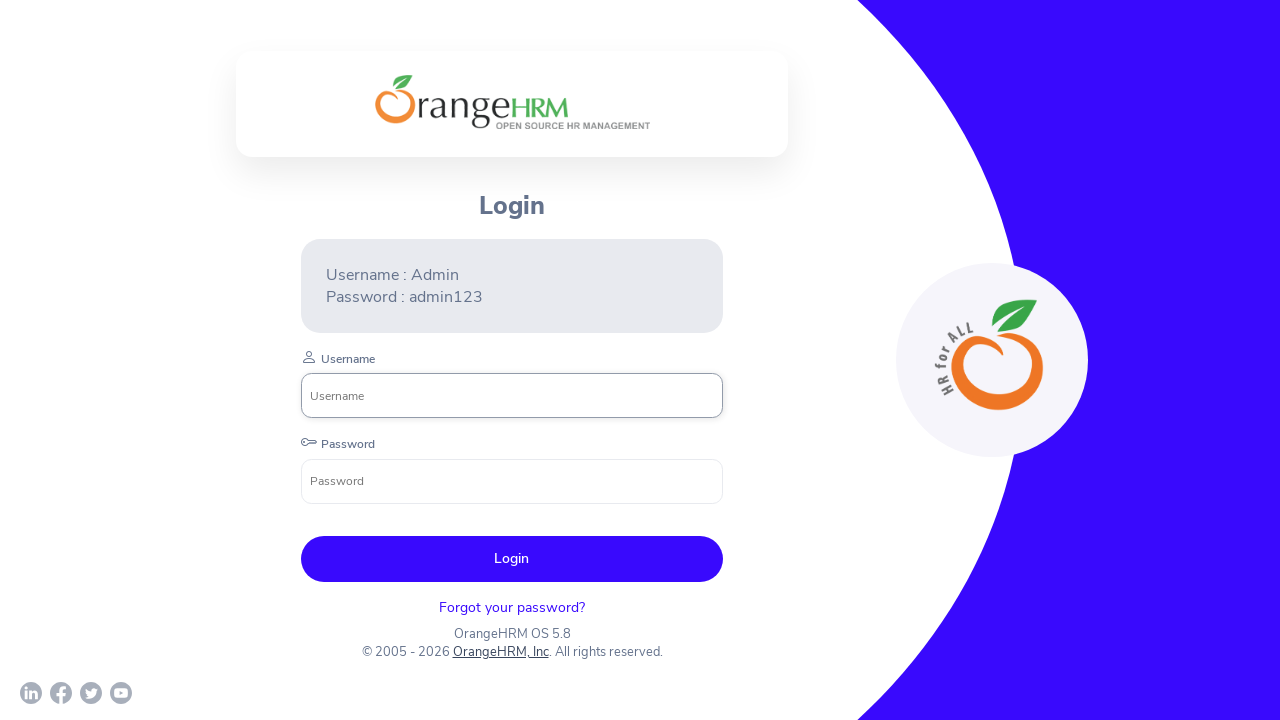

Retrieved page title from Orange HRM login page
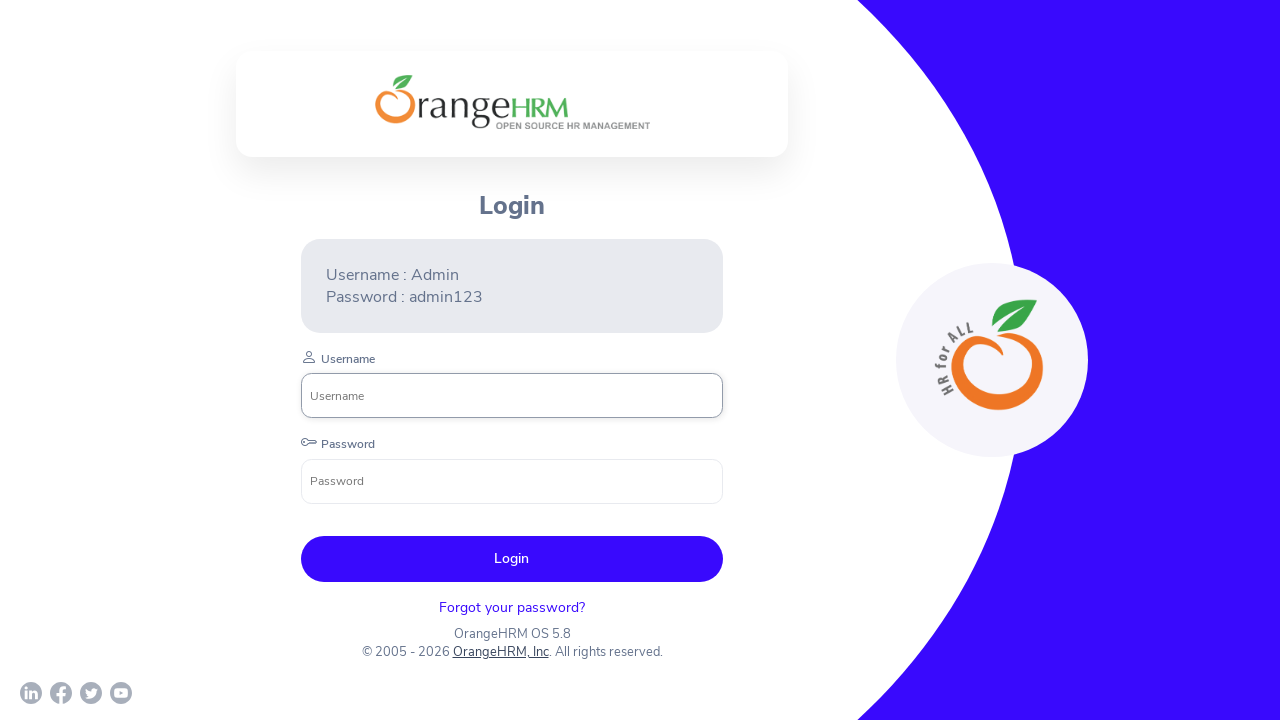

Retrieved current URL from Orange HRM login page
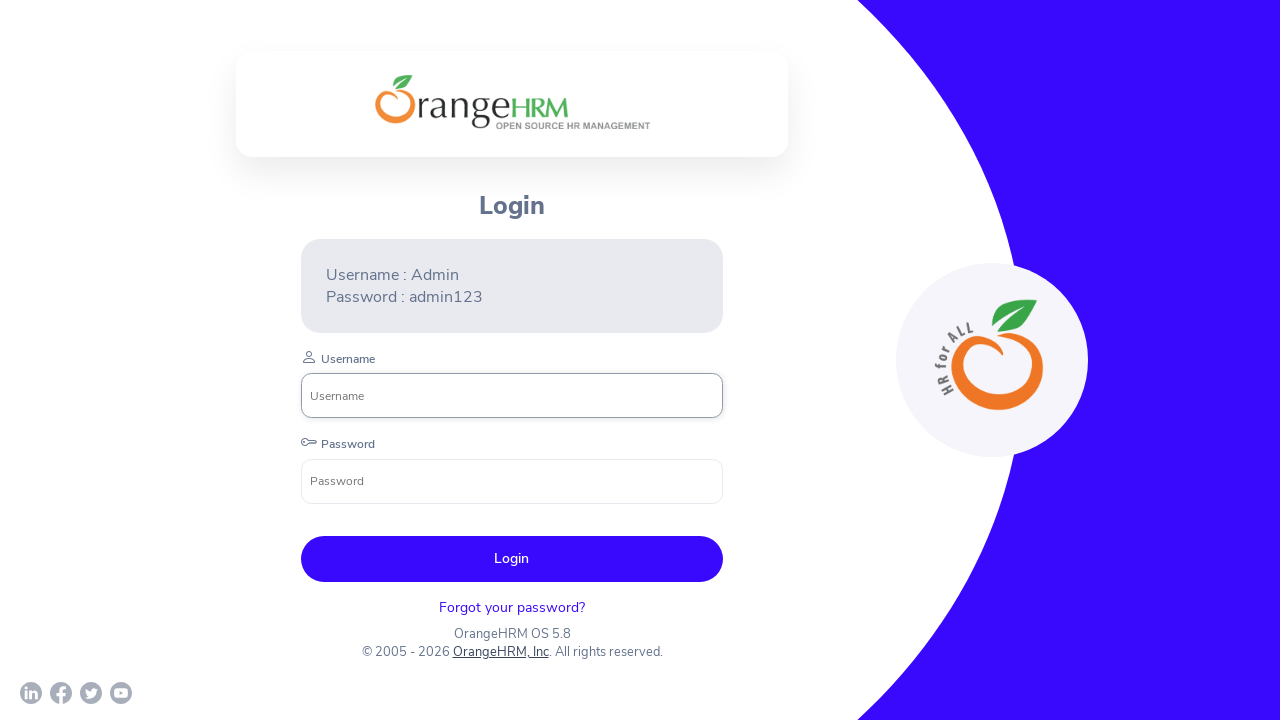

Retrieved page source content for verification
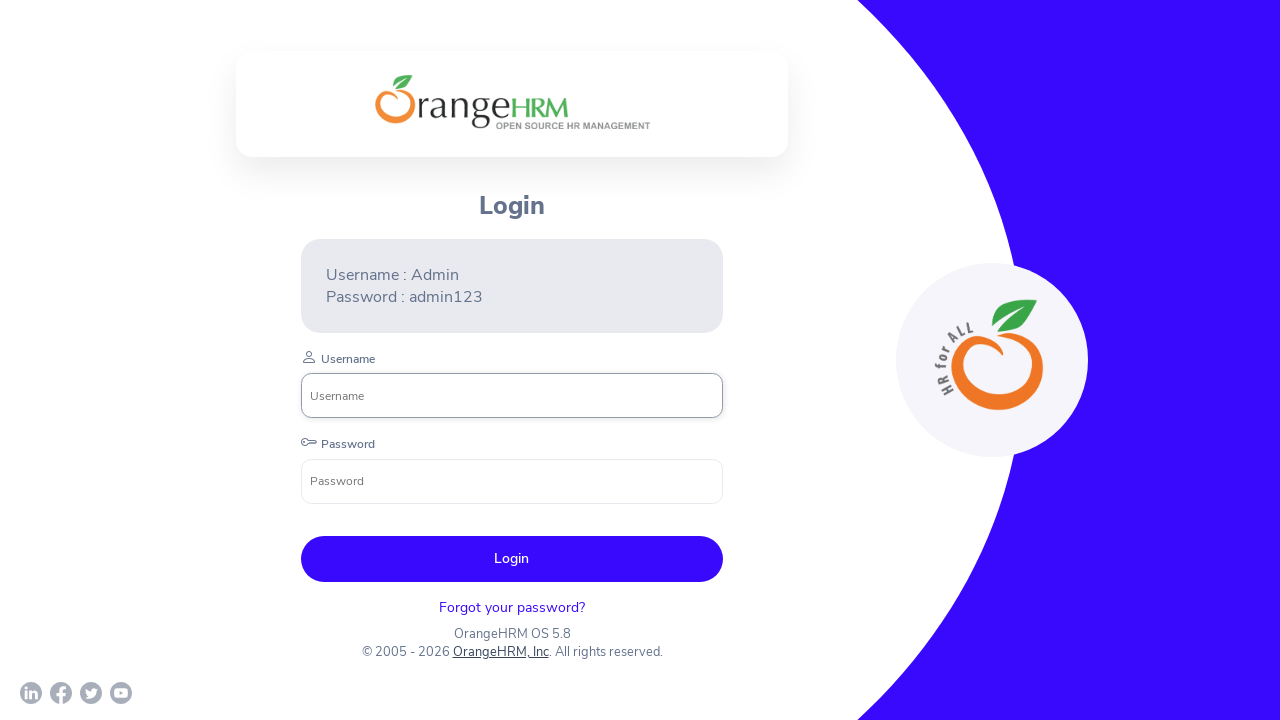

Stored reference to original Orange HRM page
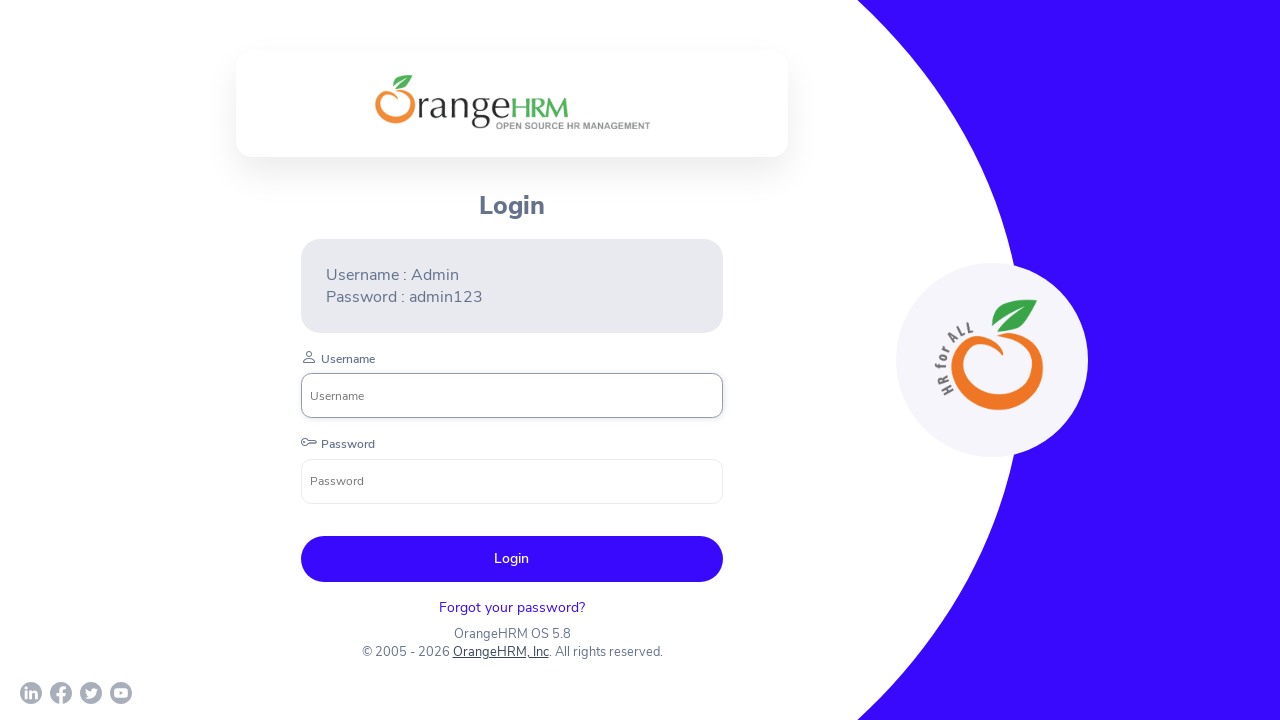

Created new page/tab in browser context
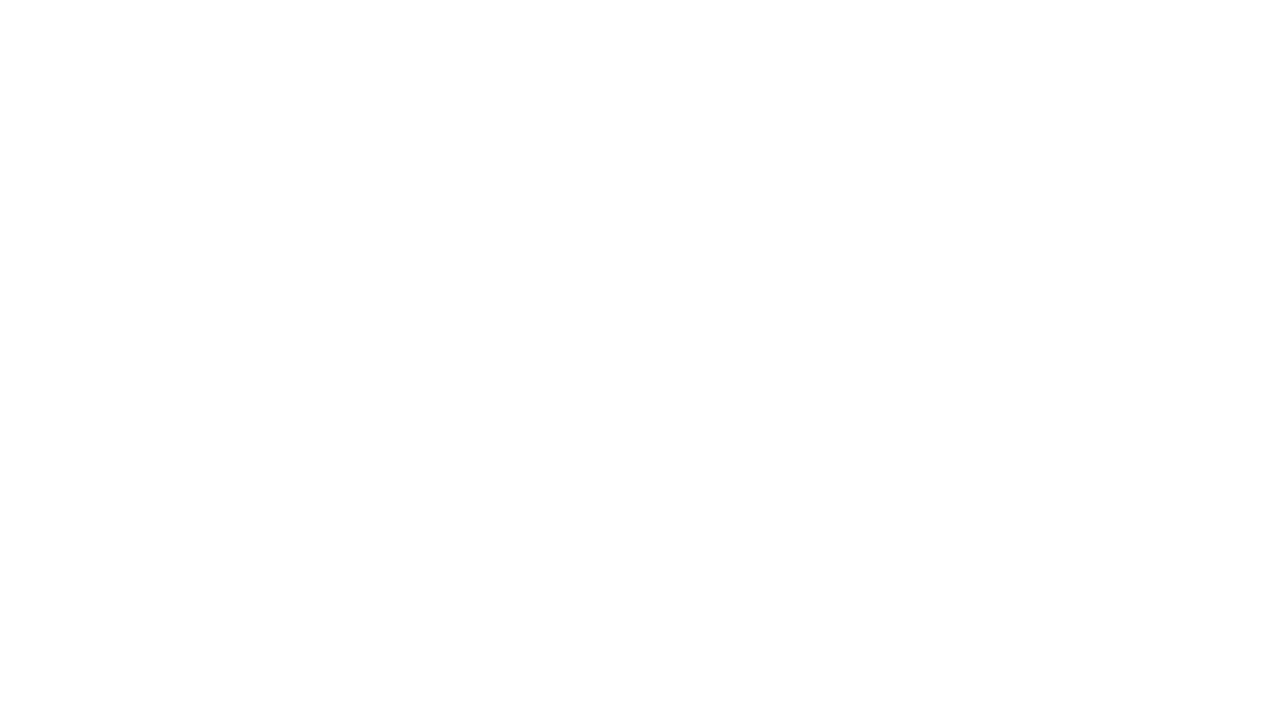

Navigated new page to Test Automation Practice blog
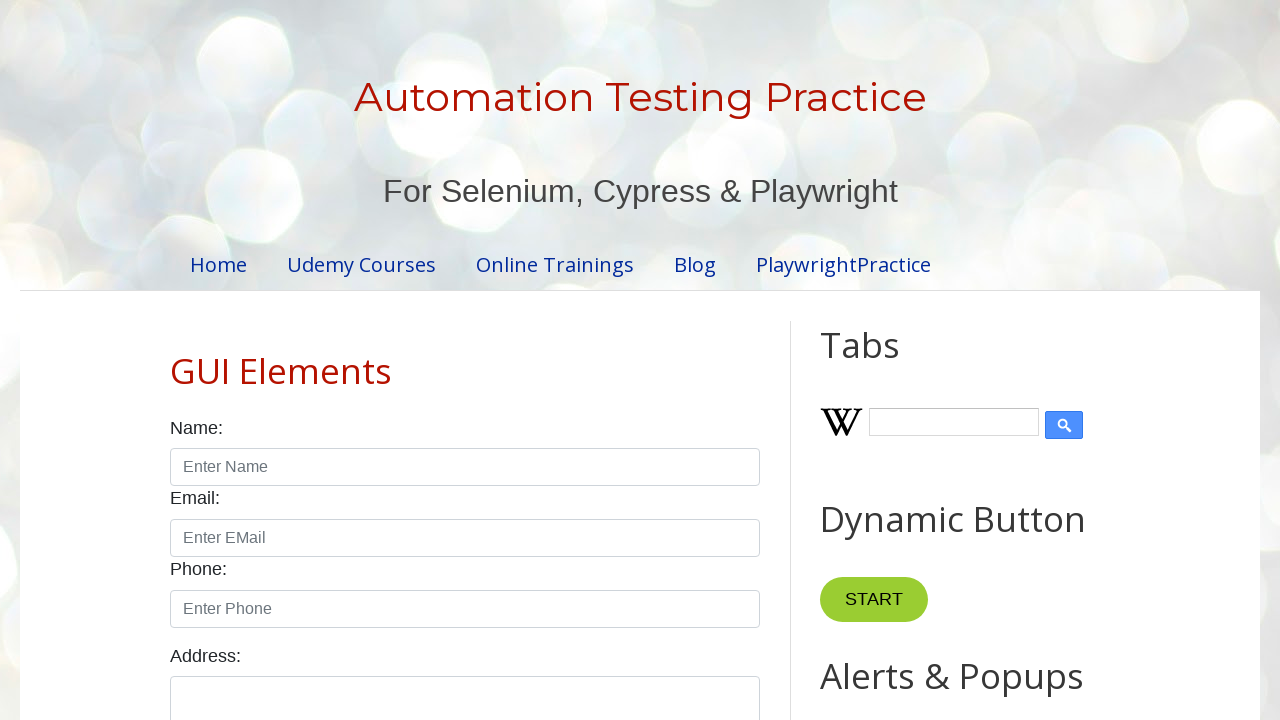

Waited for new page DOM content to fully load
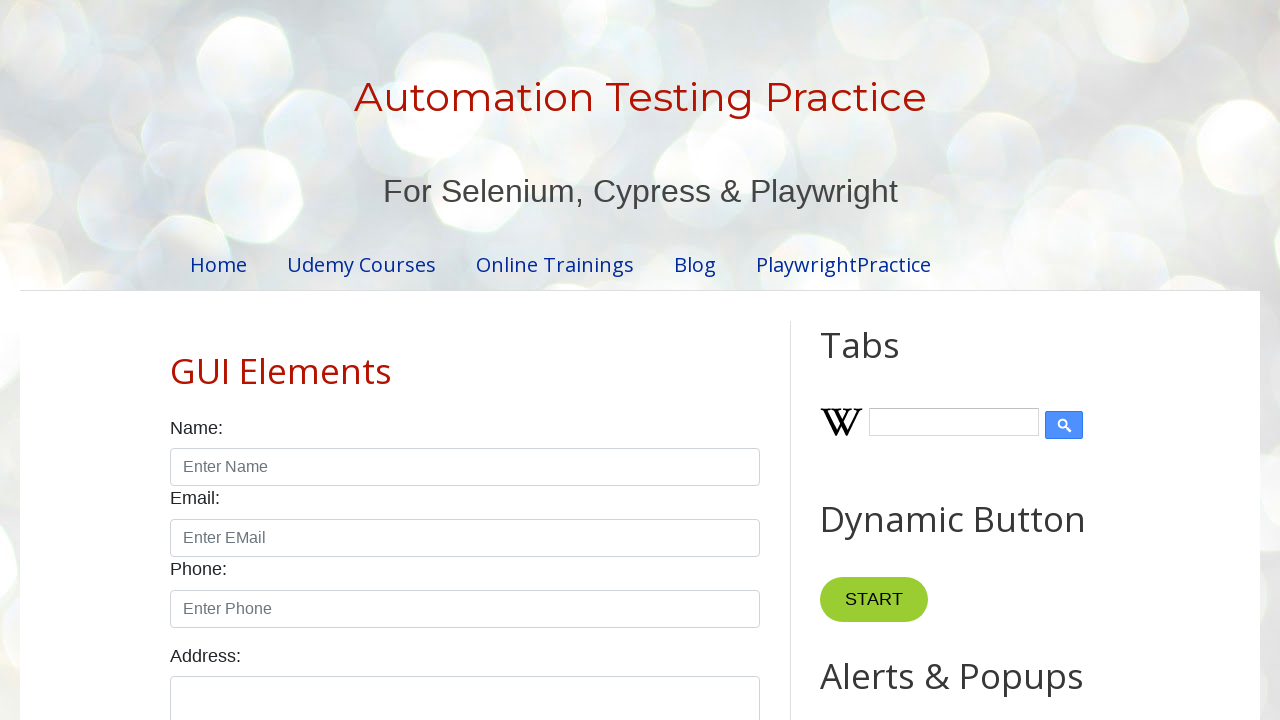

Retrieved all open pages in context - total: 2
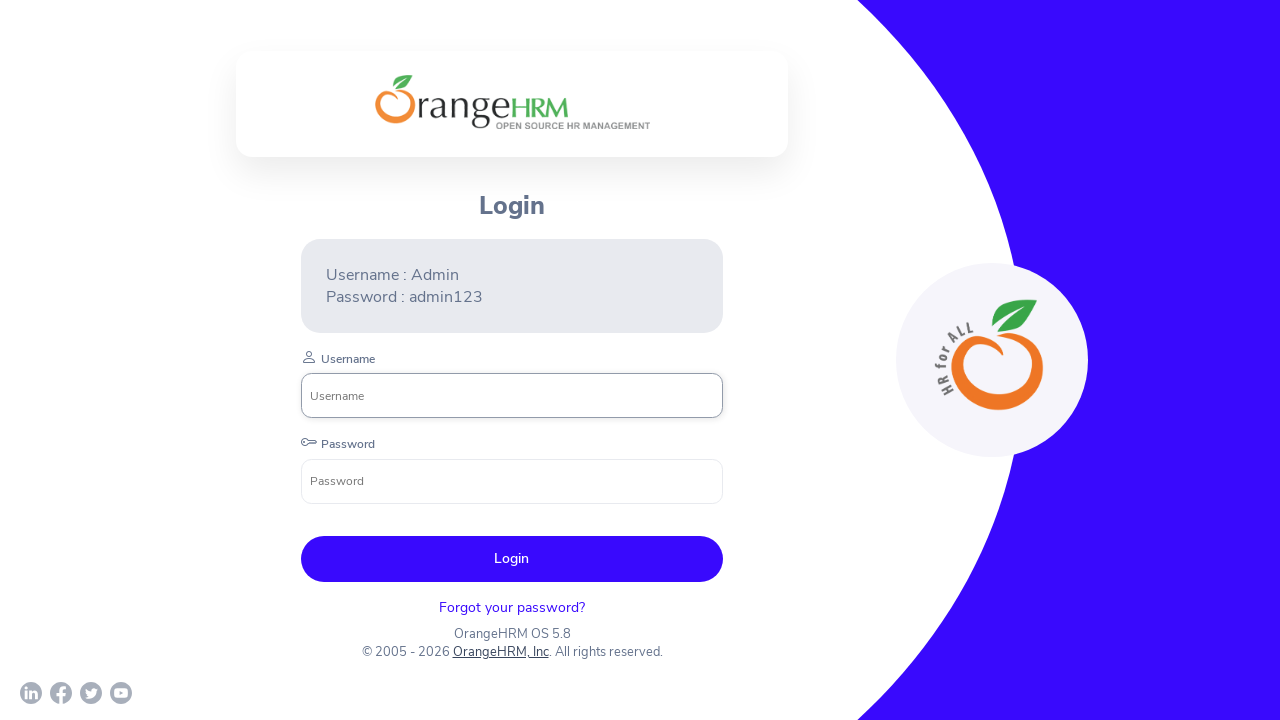

Switched back to original Orange HRM page by bringing it to front
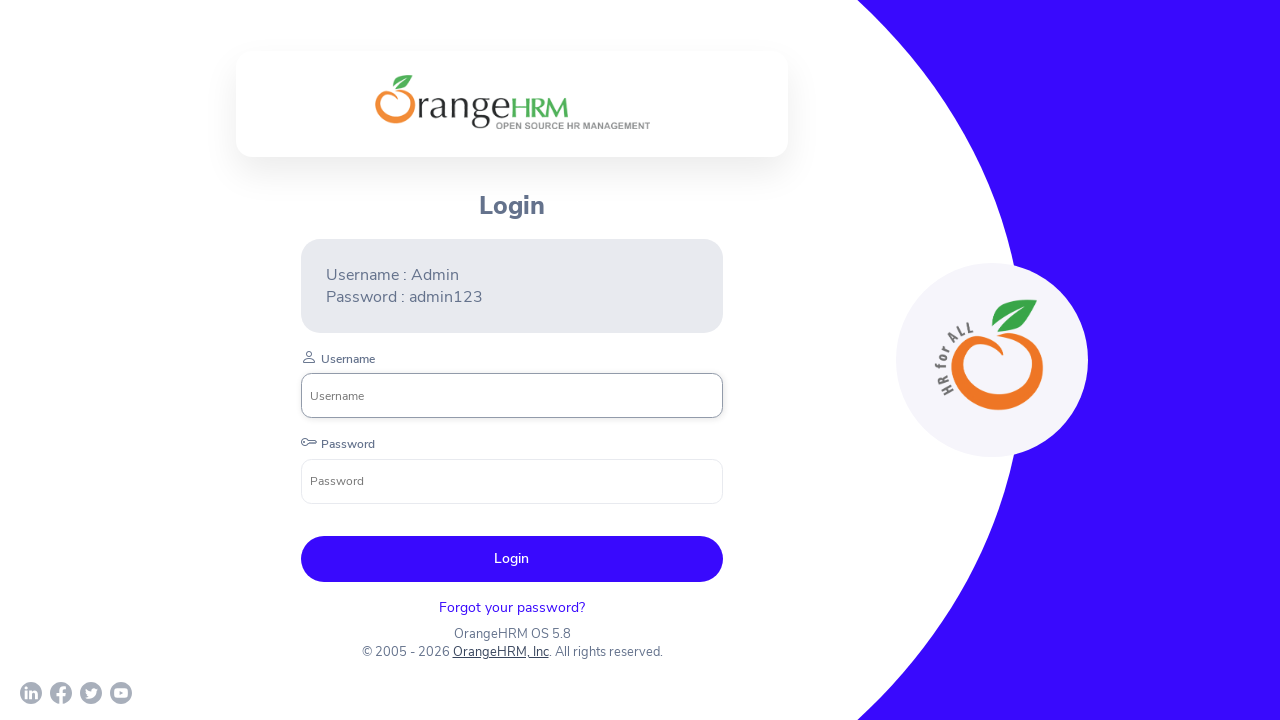

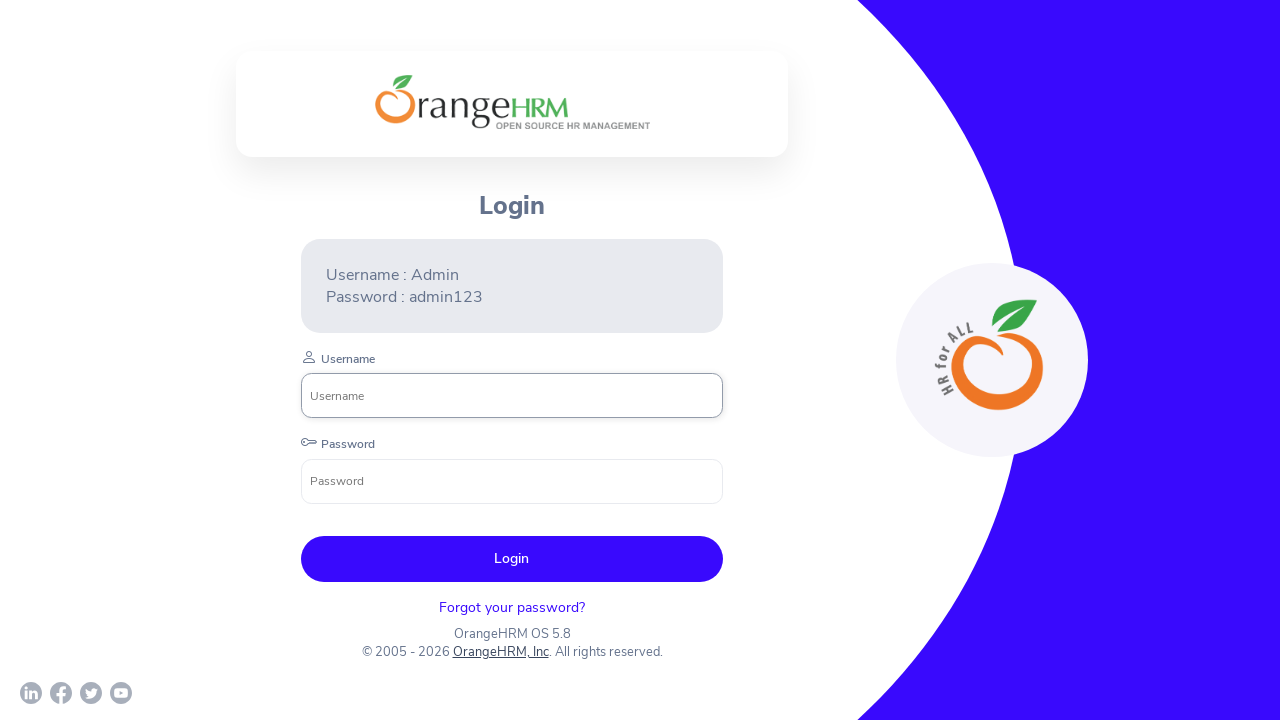